Tests registration form validation when confirmation password does not match the original password.

Starting URL: https://alada.vn/tai-khoan/dang-ky.html

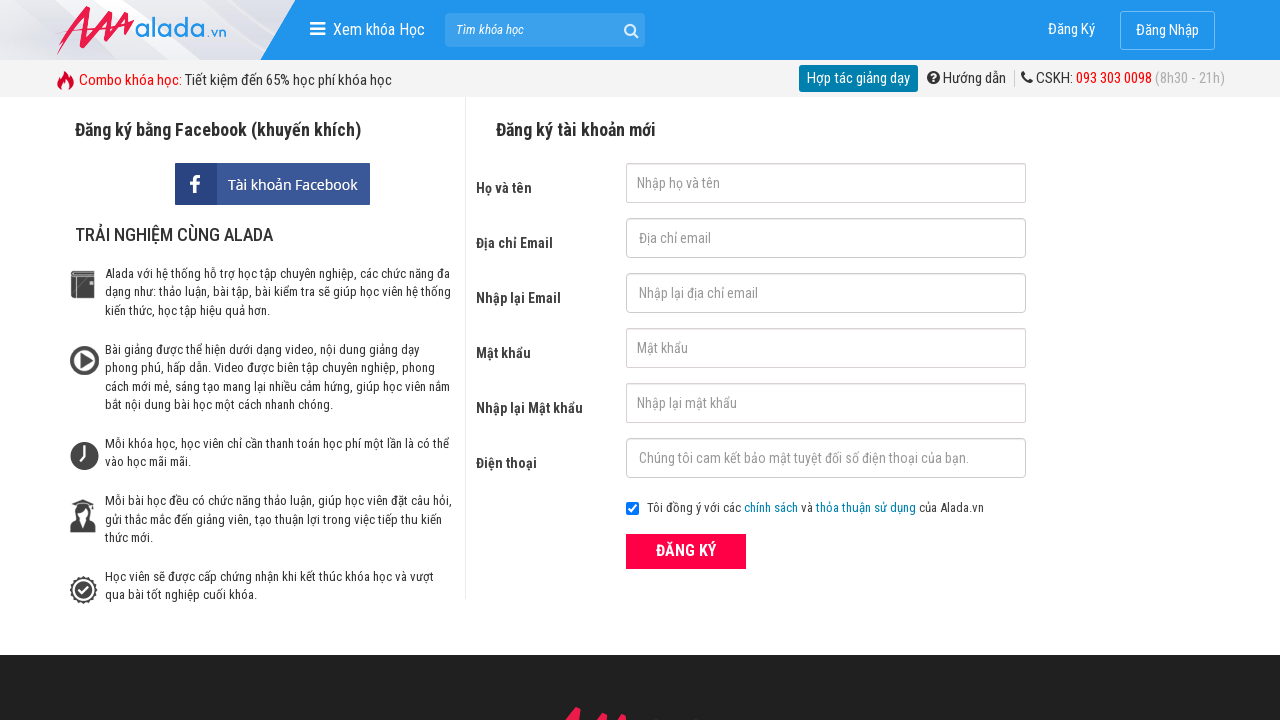

Filled first name field with 'test01' on #txtFirstname
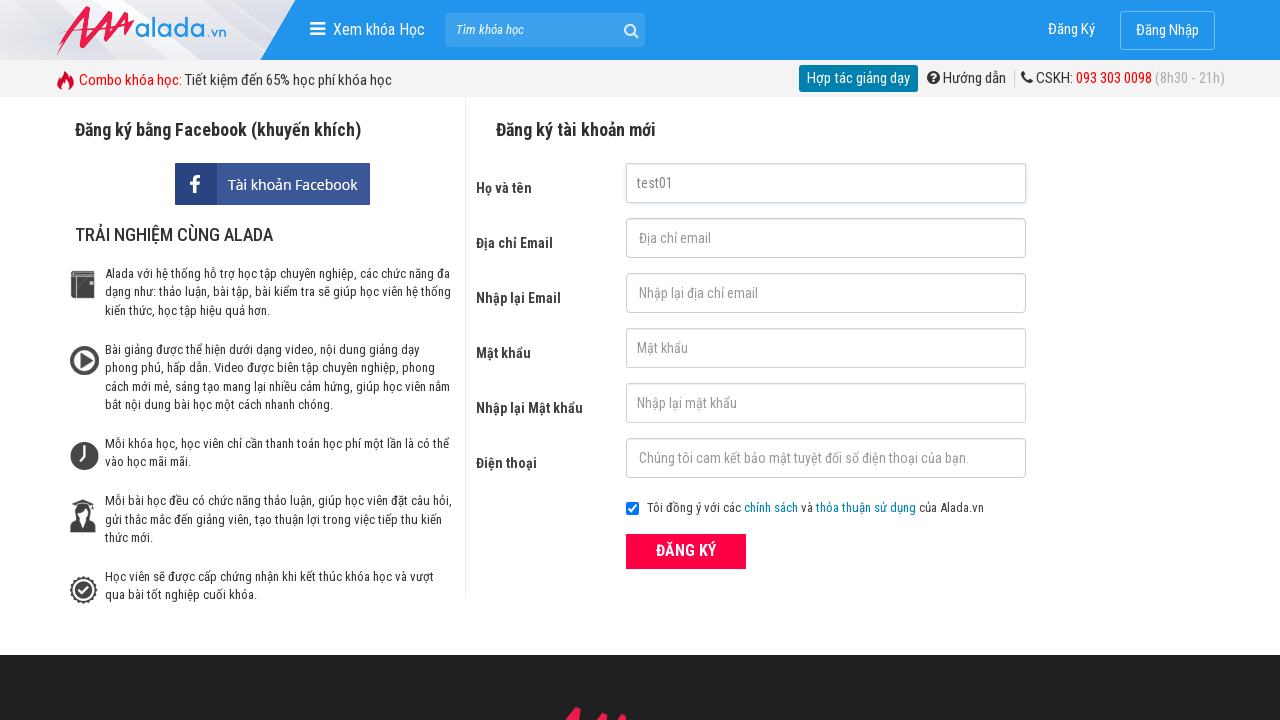

Filled email field with '123@123' on #txtEmail
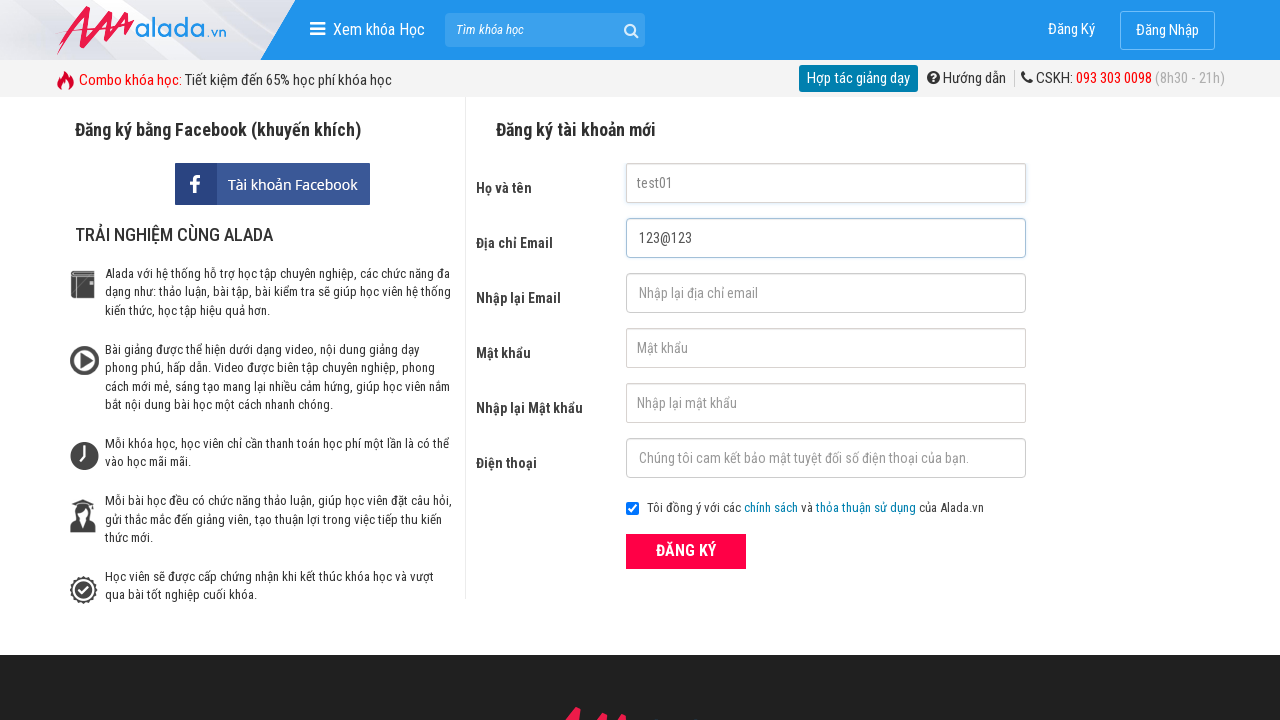

Filled confirm email field with '123@123' on #txtCEmail
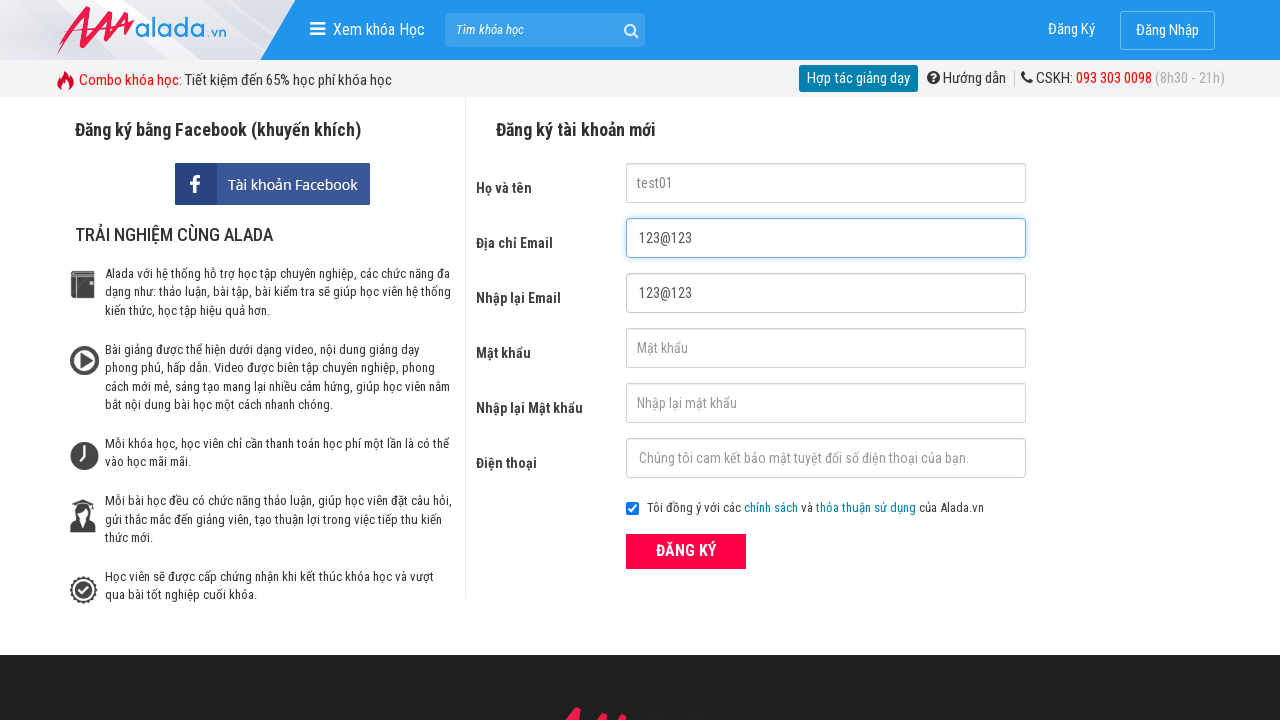

Filled password field with '123456' on #txtPassword
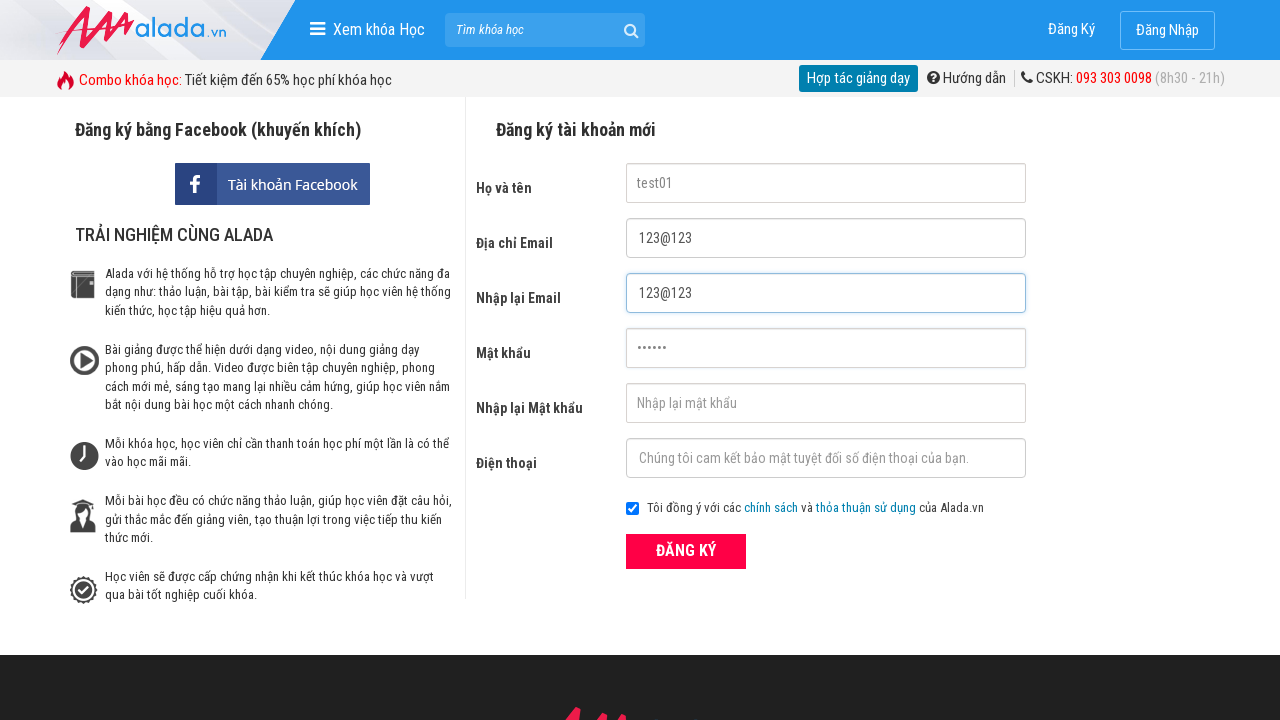

Filled confirm password field with mismatched password '123456789' on #txtCPassword
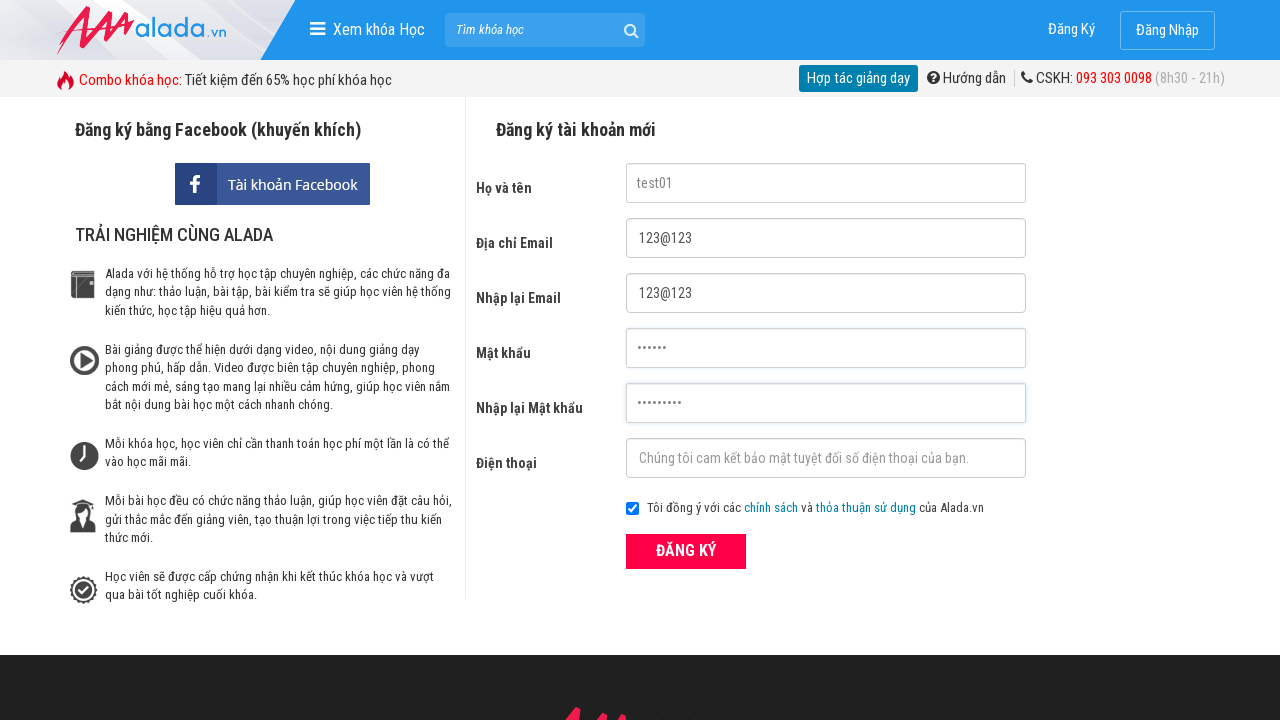

Filled phone field with '0987654321' on #txtPhone
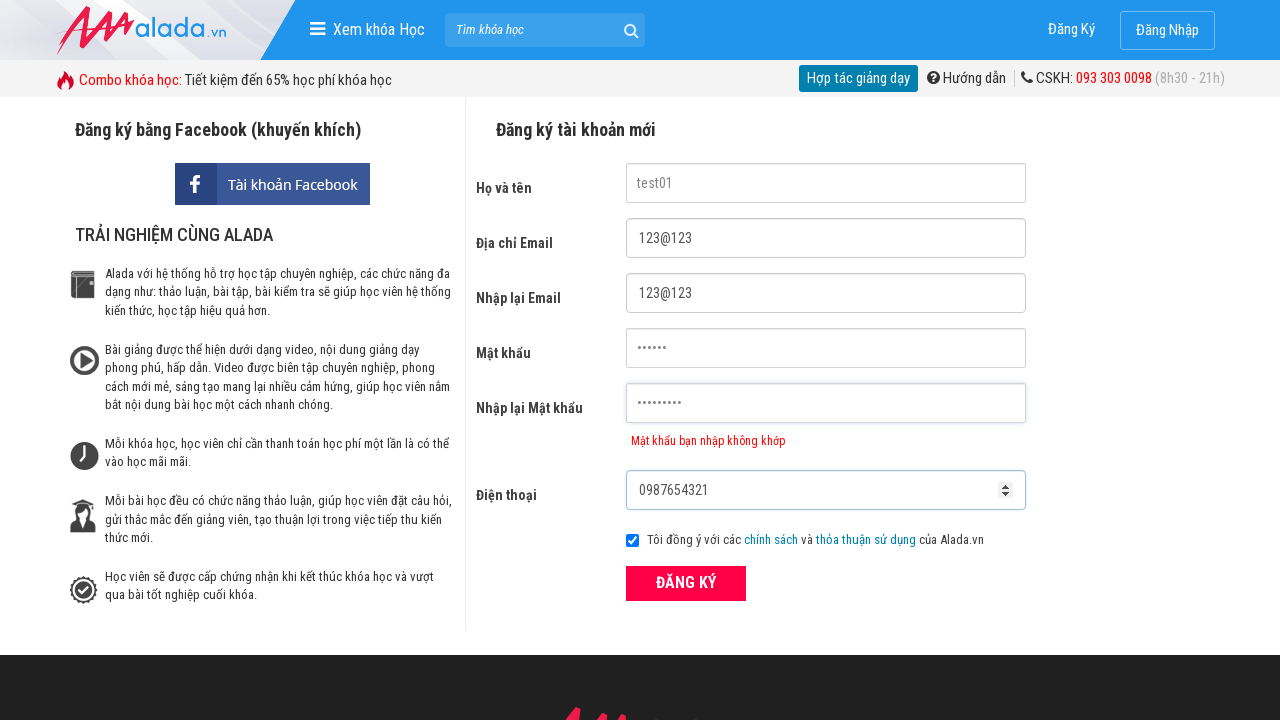

Clicked register button to submit form with mismatched confirmation password at (686, 583) on xpath=//form[@id='frmLogin']//button[text()='ĐĂNG KÝ']
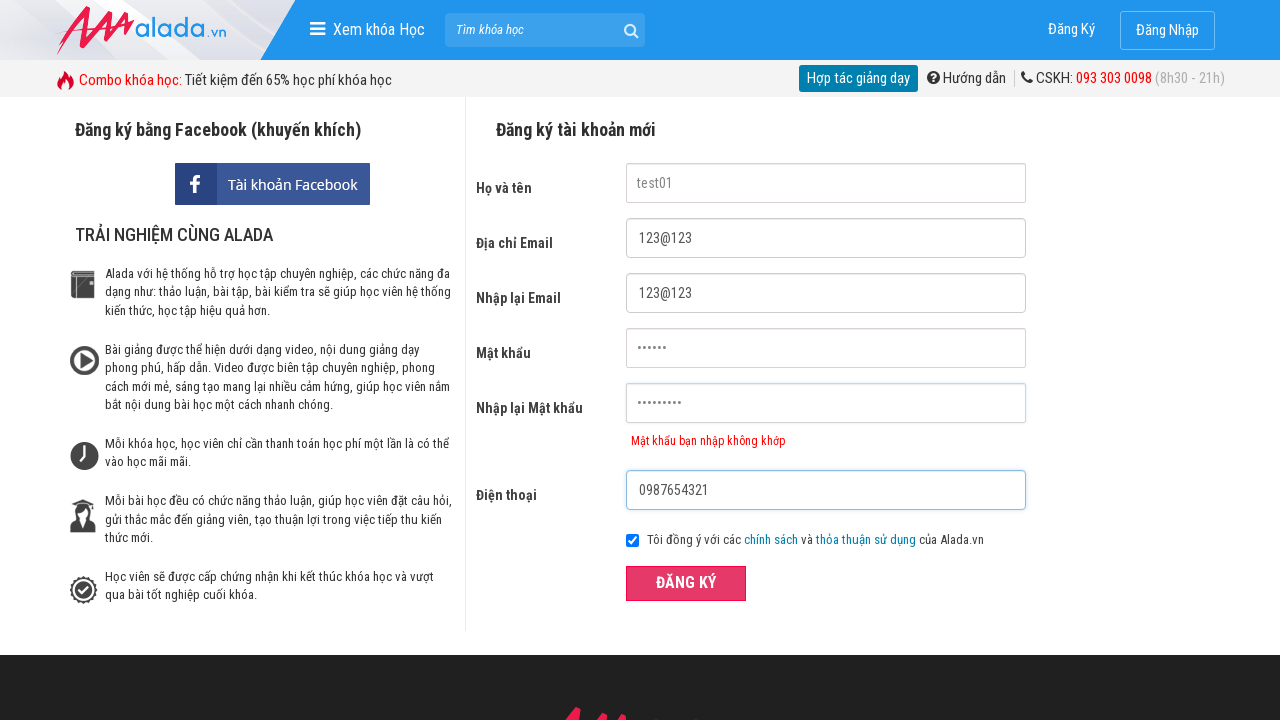

Confirm password error message appeared, validating form rejection
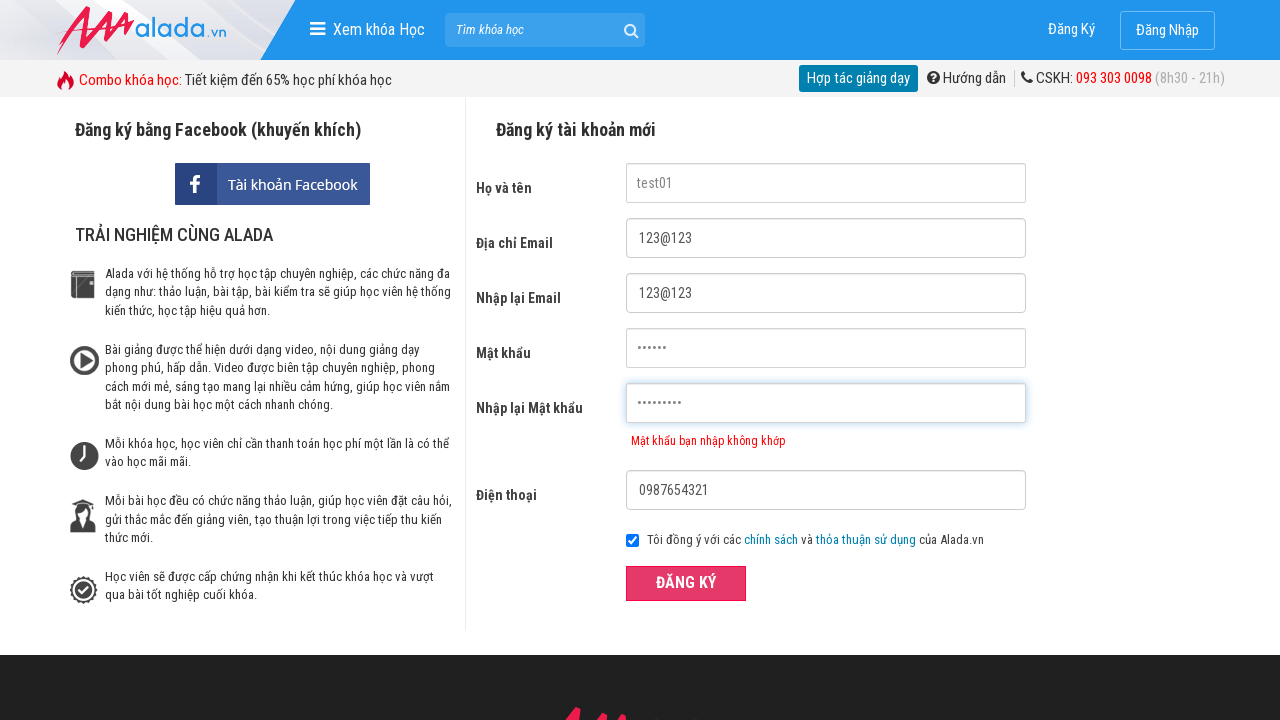

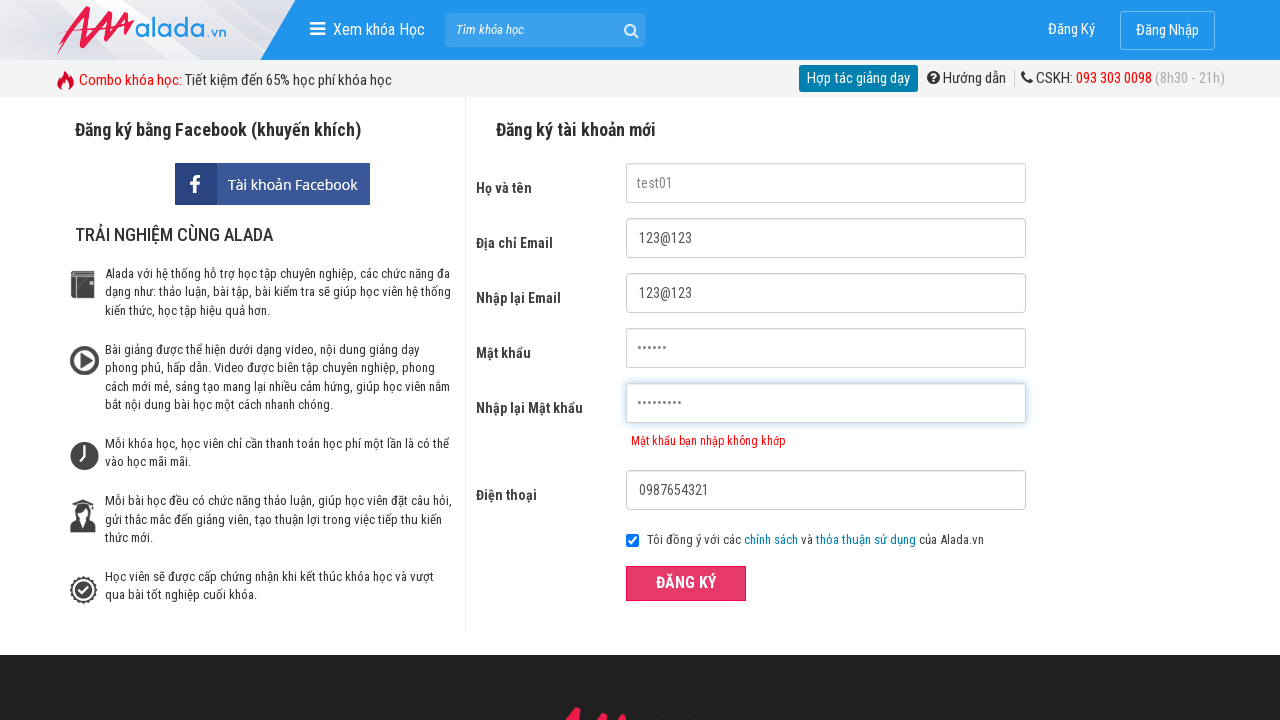